Tests web table CRUD operations by adding a new record with user details, editing the age field of the record, and then deleting the record.

Starting URL: http://demoqa.com/webtables

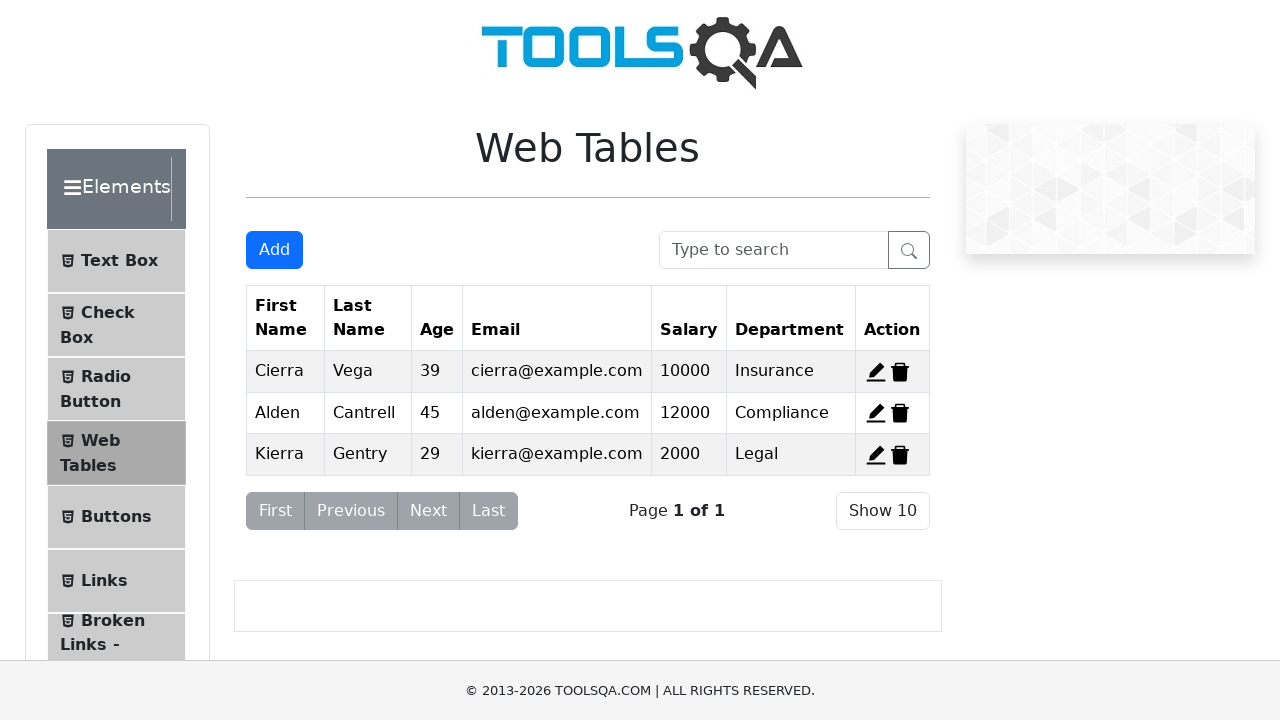

Clicked 'Add New Record' button at (274, 250) on #addNewRecordButton
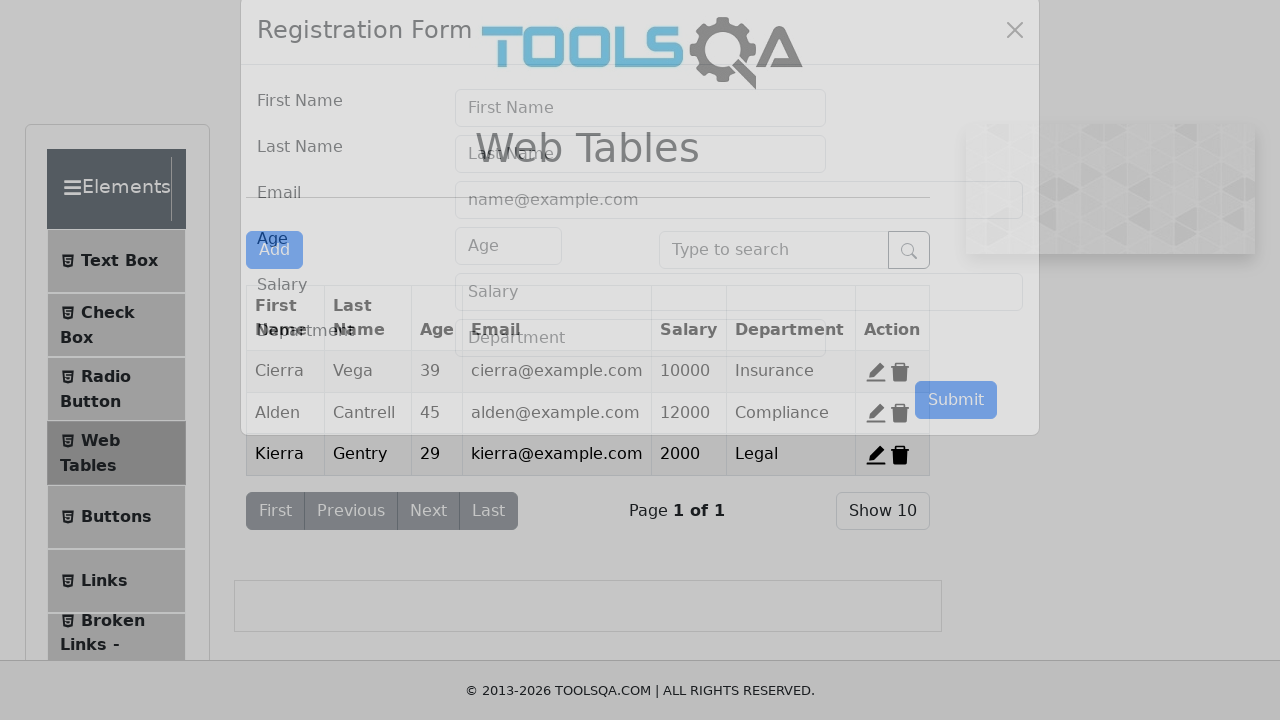

Filled first name field with 'Yuliia' on #firstName
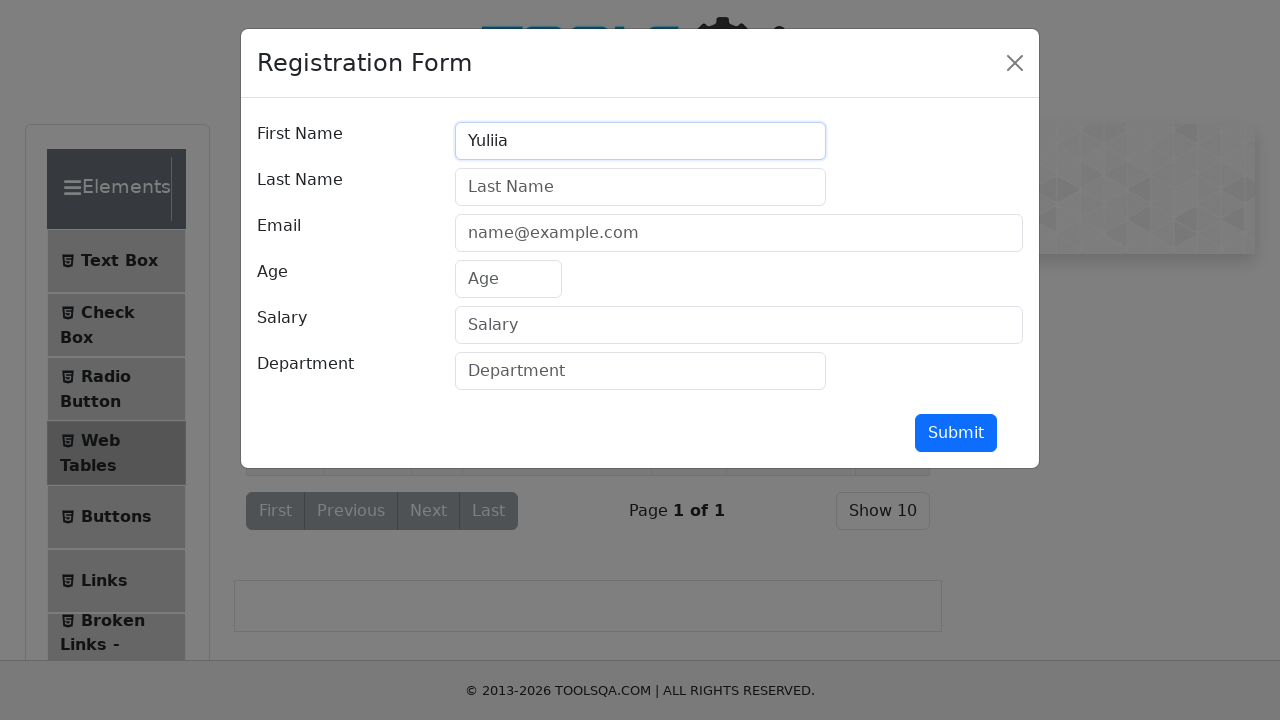

Filled last name field with 'Balenko' on #lastName
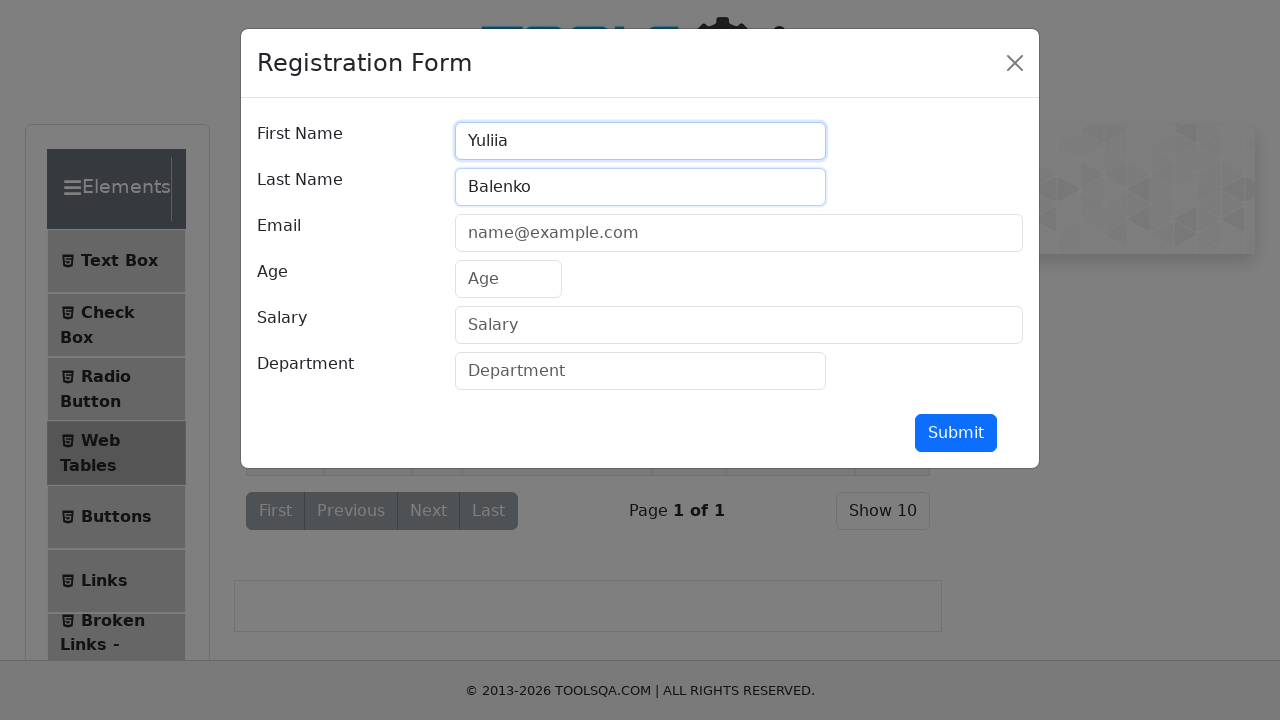

Filled email field with 'example@gmail.com' on #userEmail
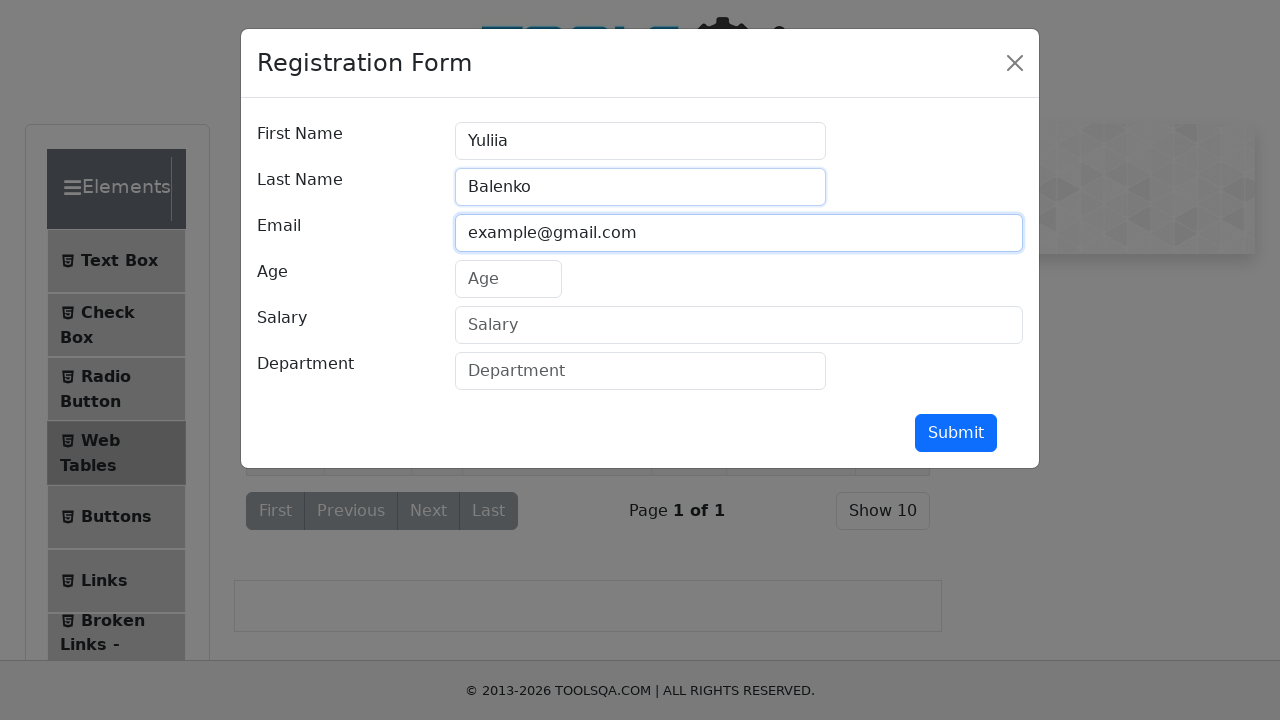

Filled age field with '26' on #age
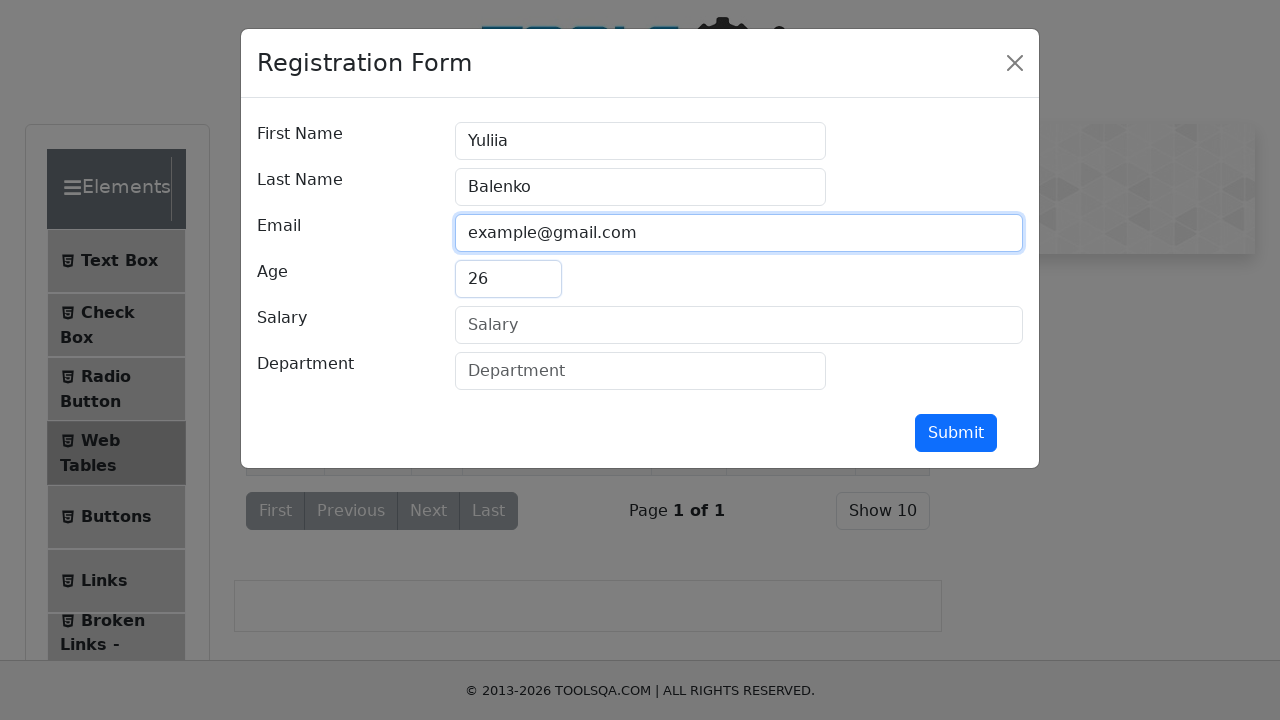

Filled salary field with '10000' on #salary
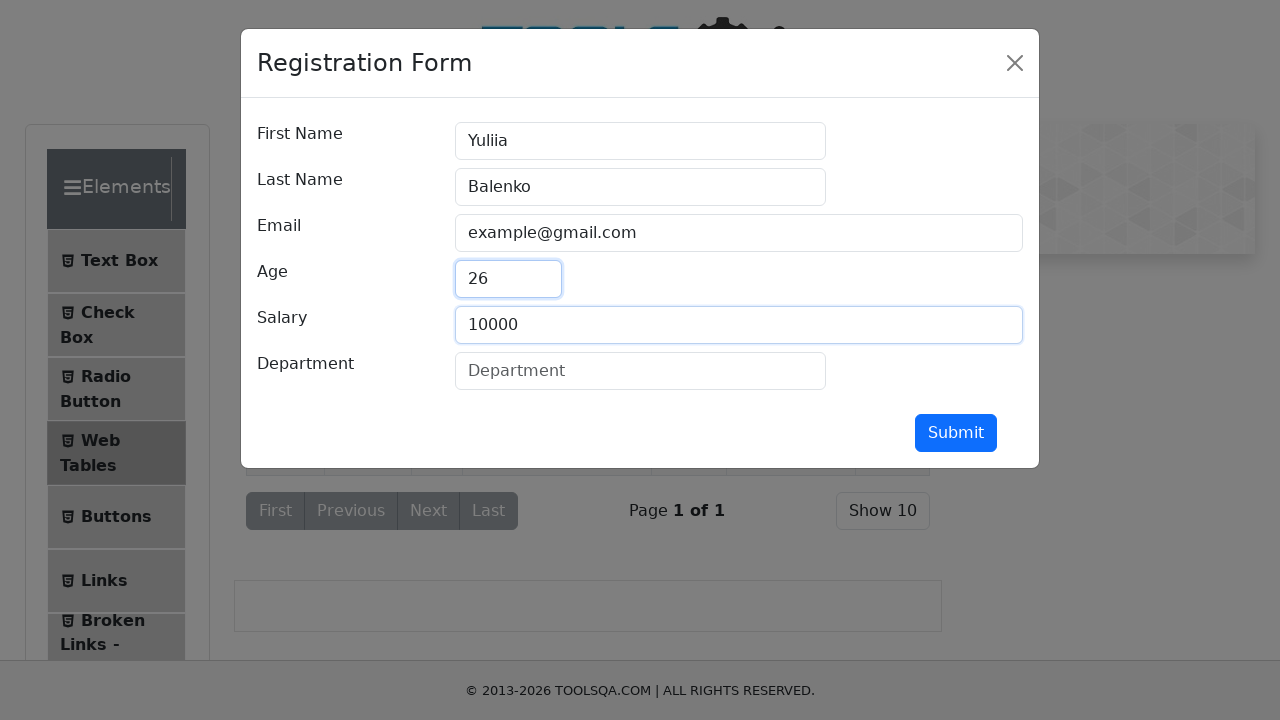

Filled department field with 'IT' on #department
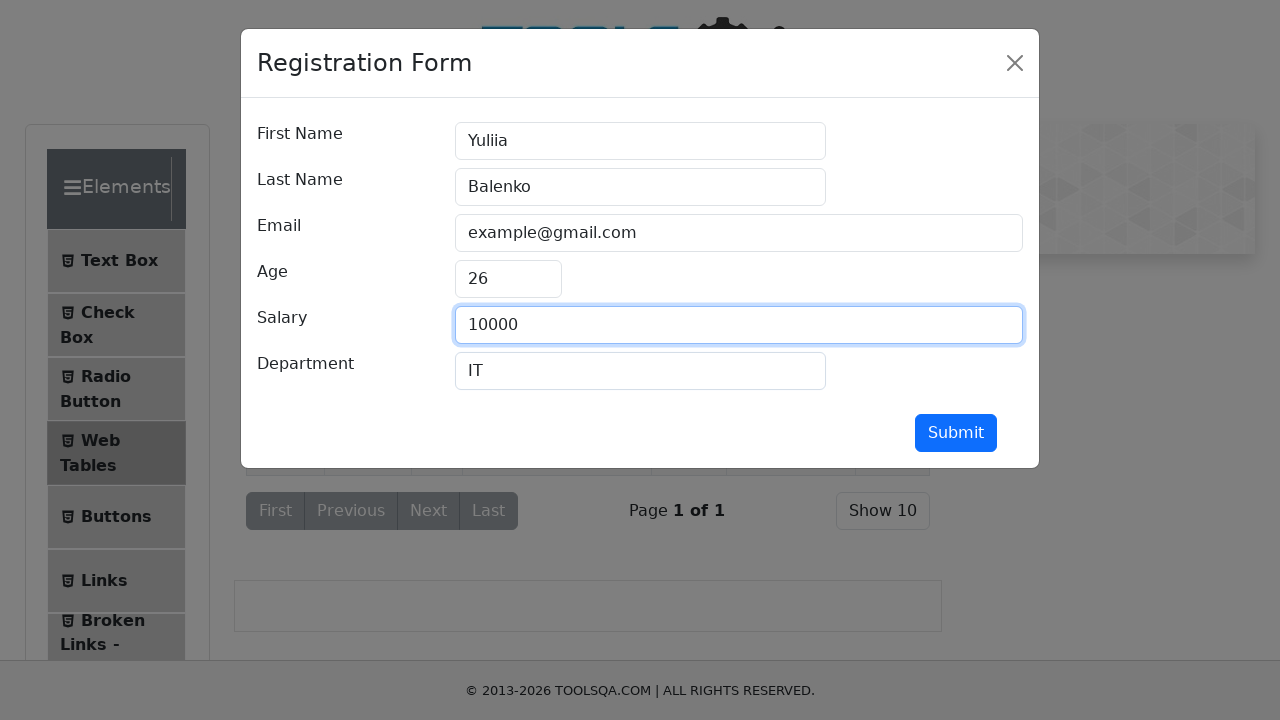

Clicked submit button to add new record at (956, 433) on #submit
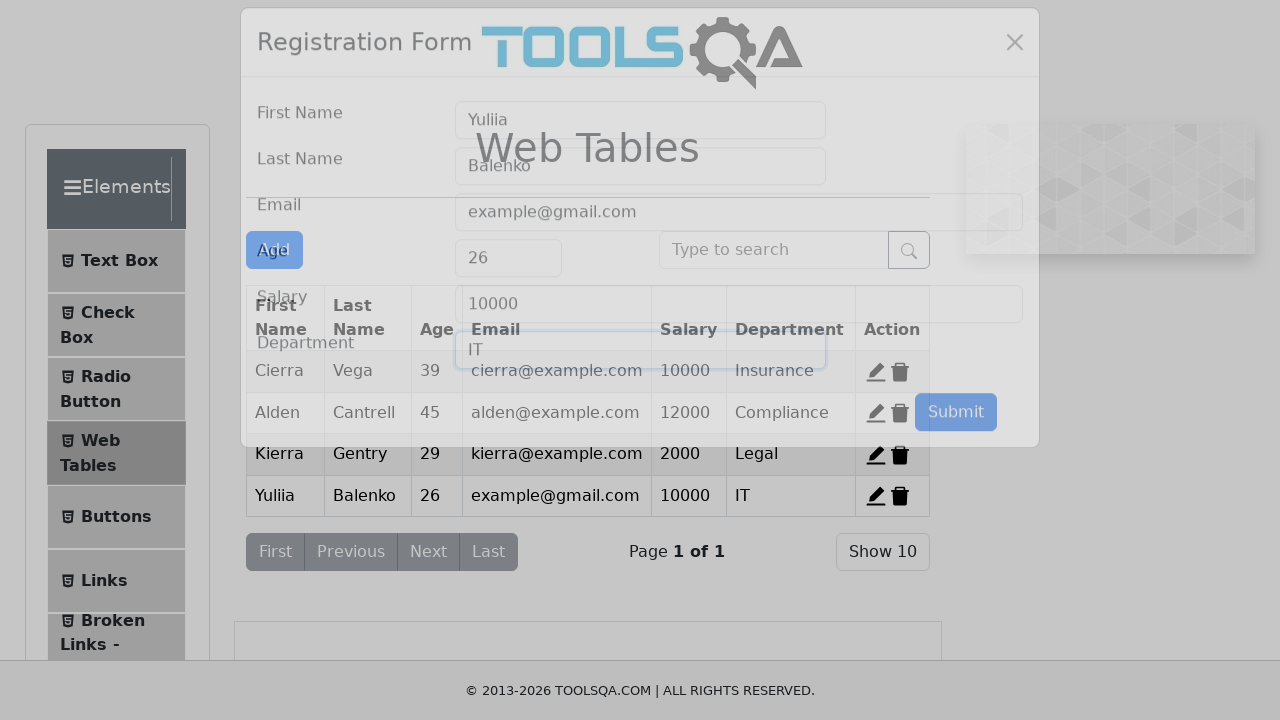

Clicked edit button for record 4 at (876, 496) on #edit-record-4
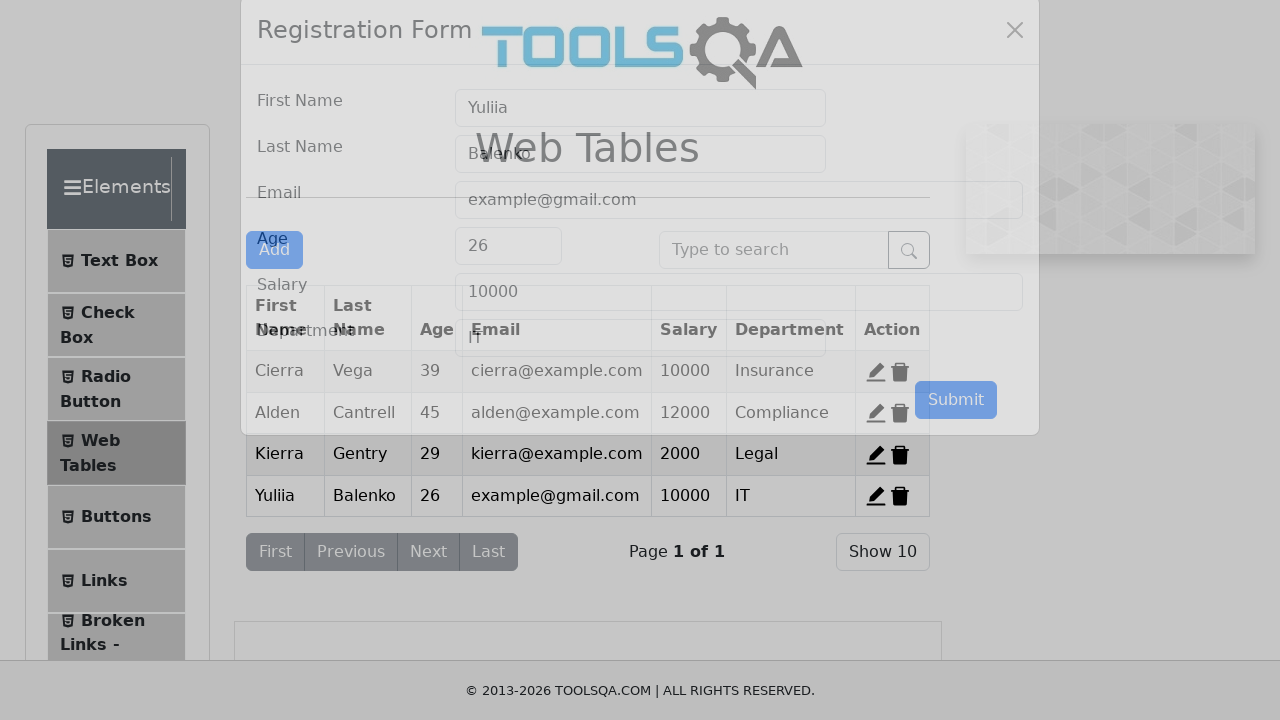

Cleared the age field on #age
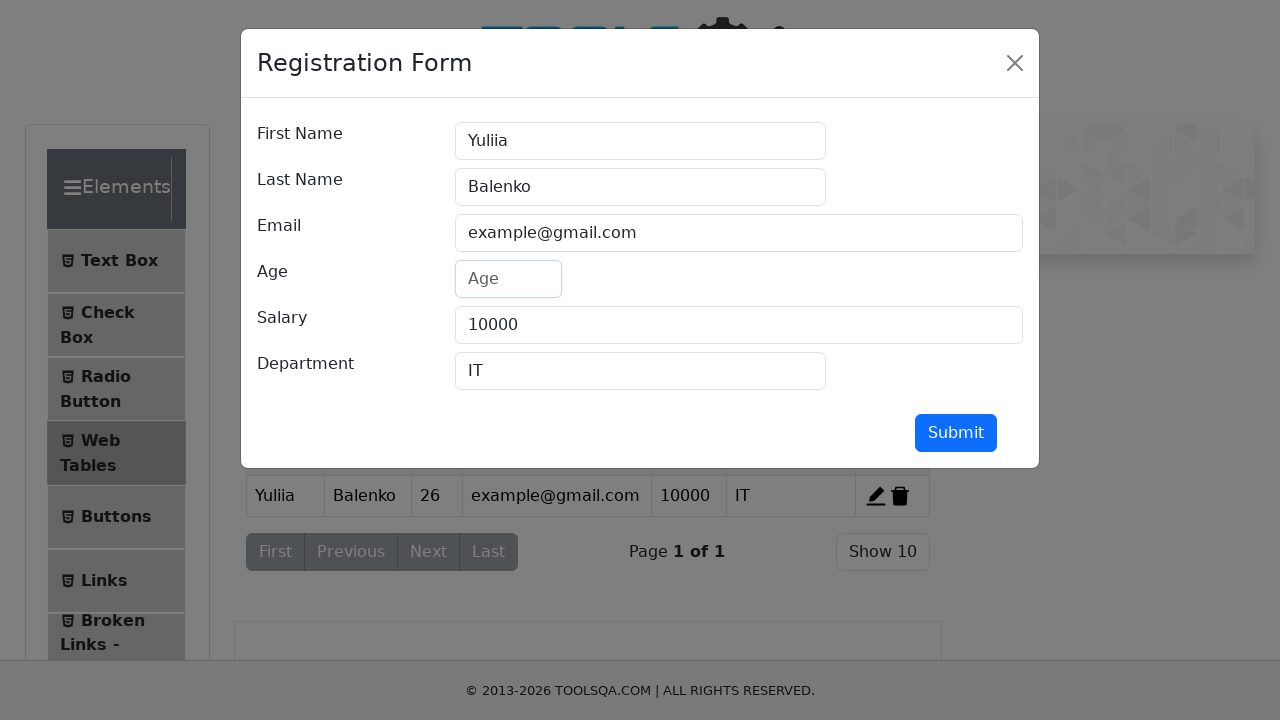

Updated age field to '30' on #age
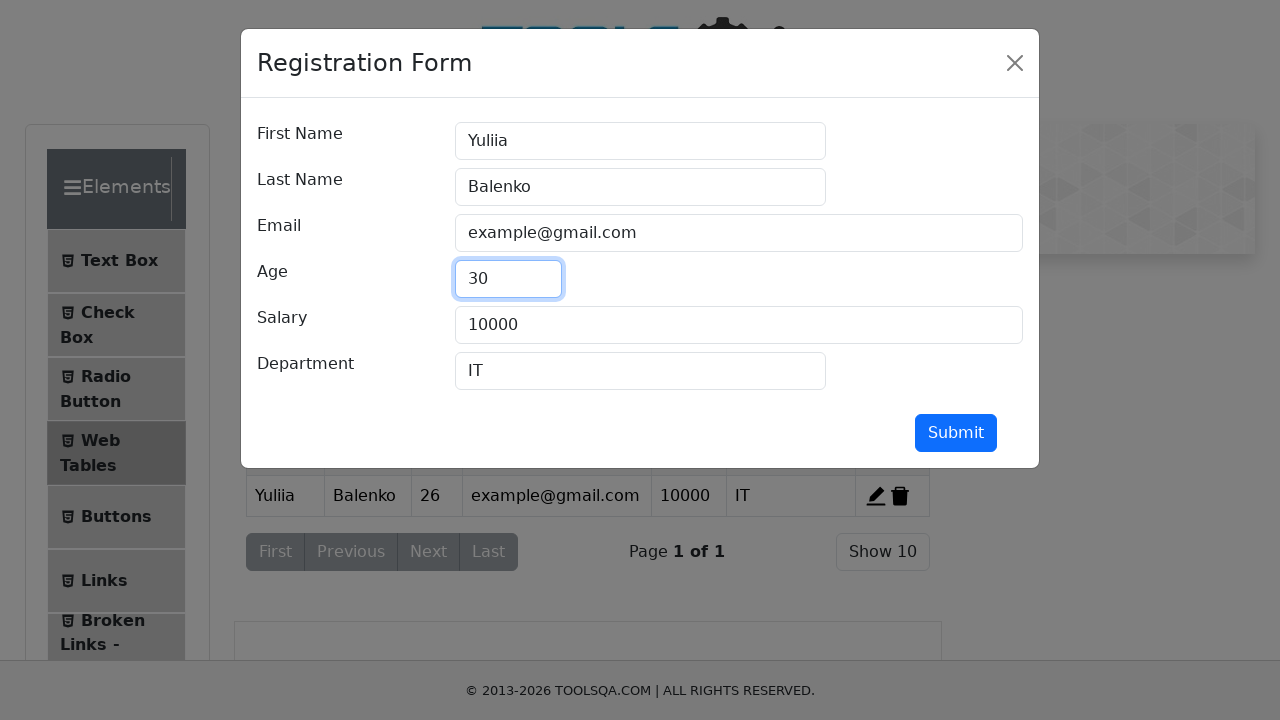

Clicked submit button to save age edit at (956, 433) on #submit
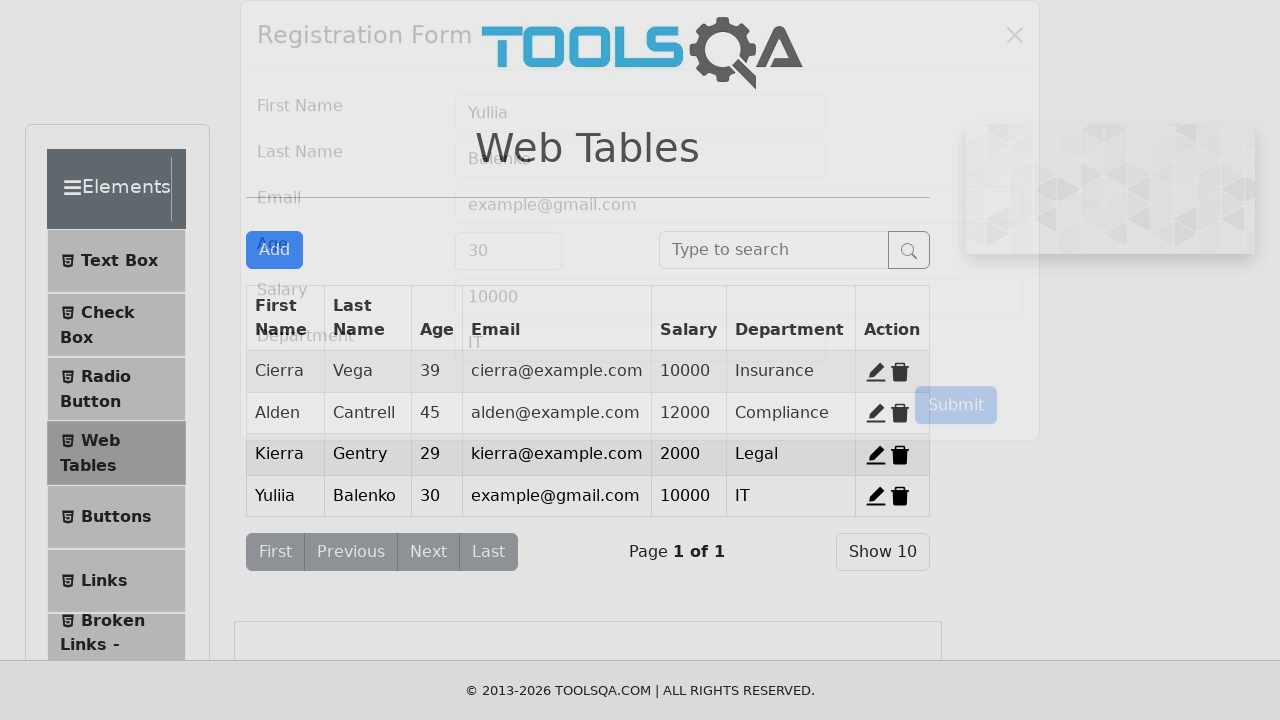

Clicked delete button for record 4 at (900, 496) on #delete-record-4
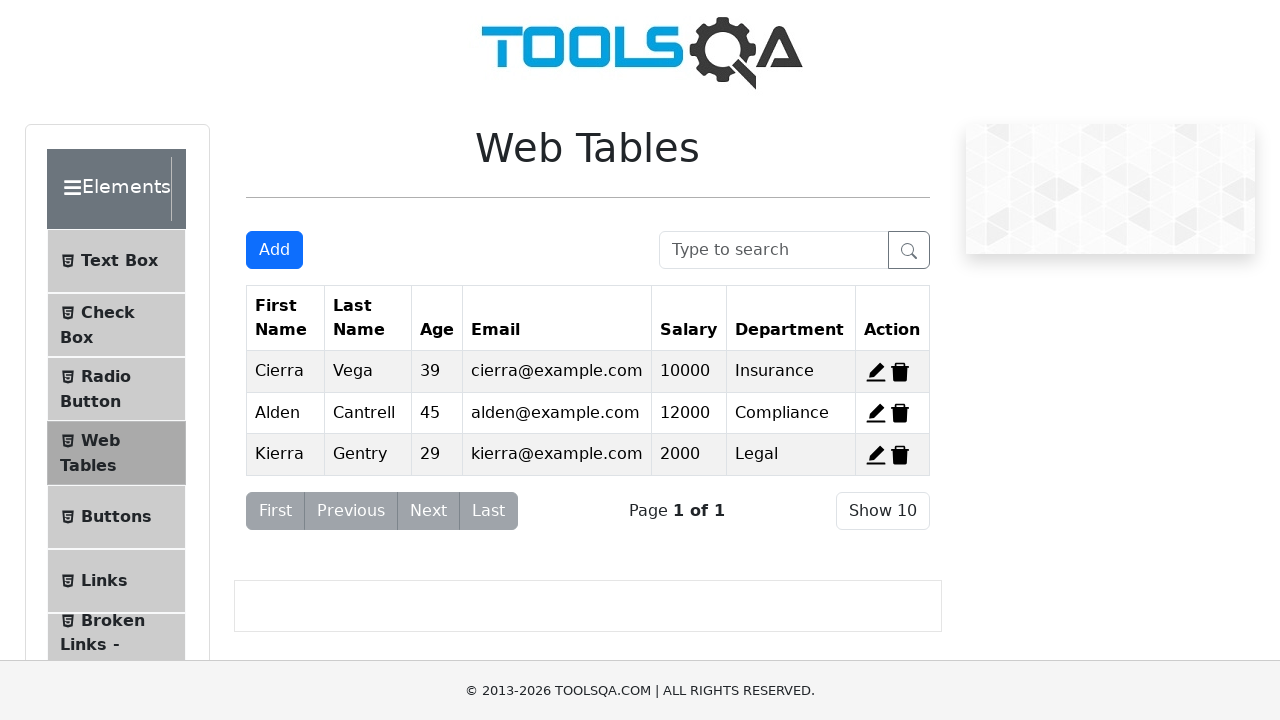

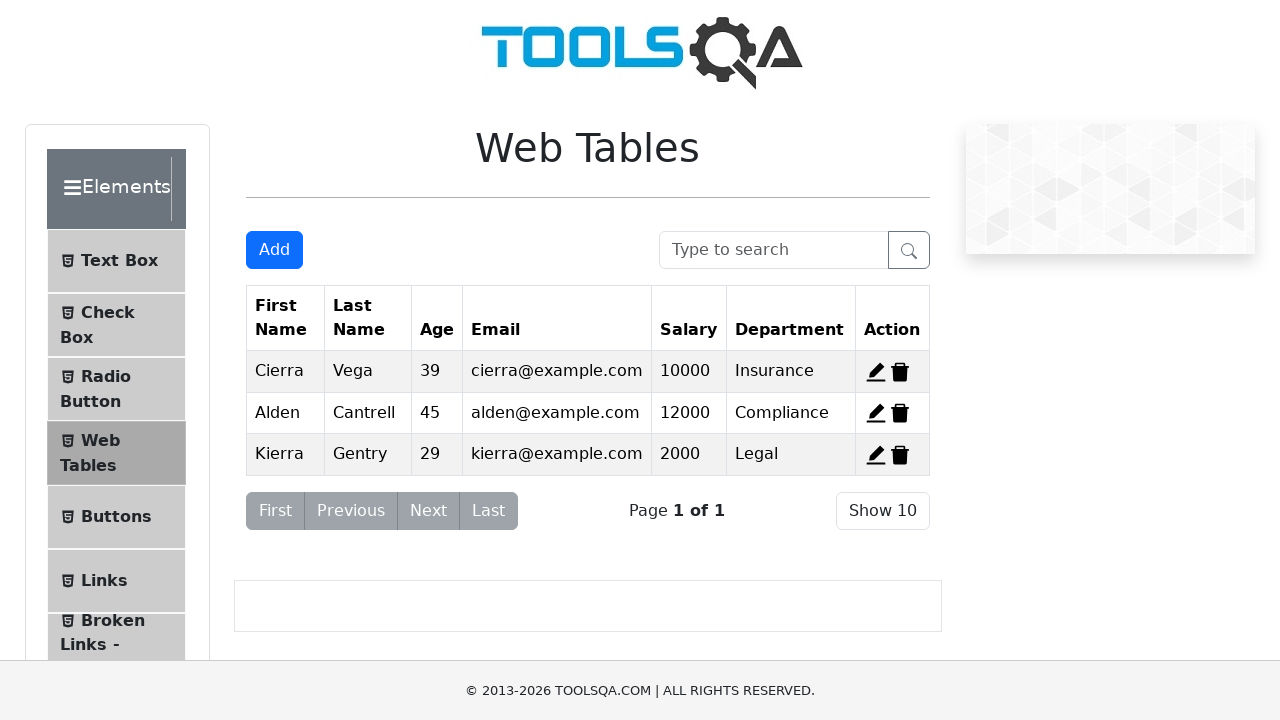